Tests clearing the completed state of all items by toggling all complete then incomplete

Starting URL: https://demo.playwright.dev/todomvc

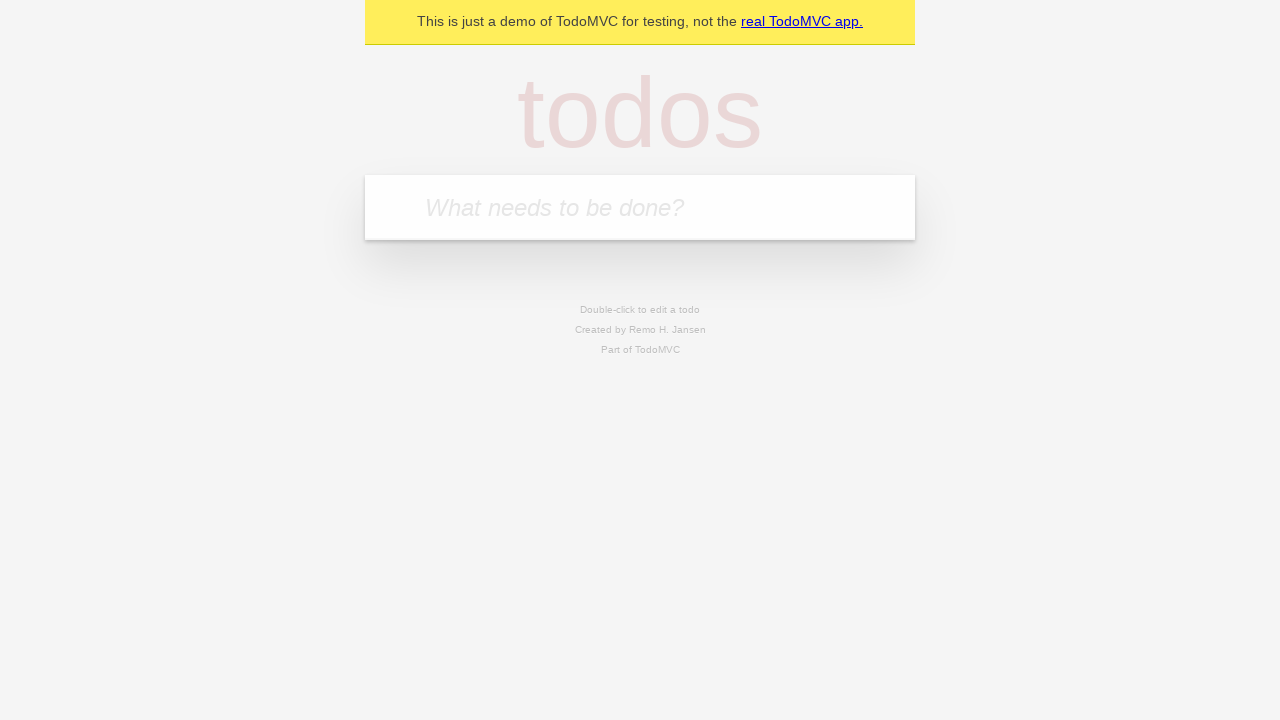

Filled new todo field with 'buy some cheese' on .new-todo
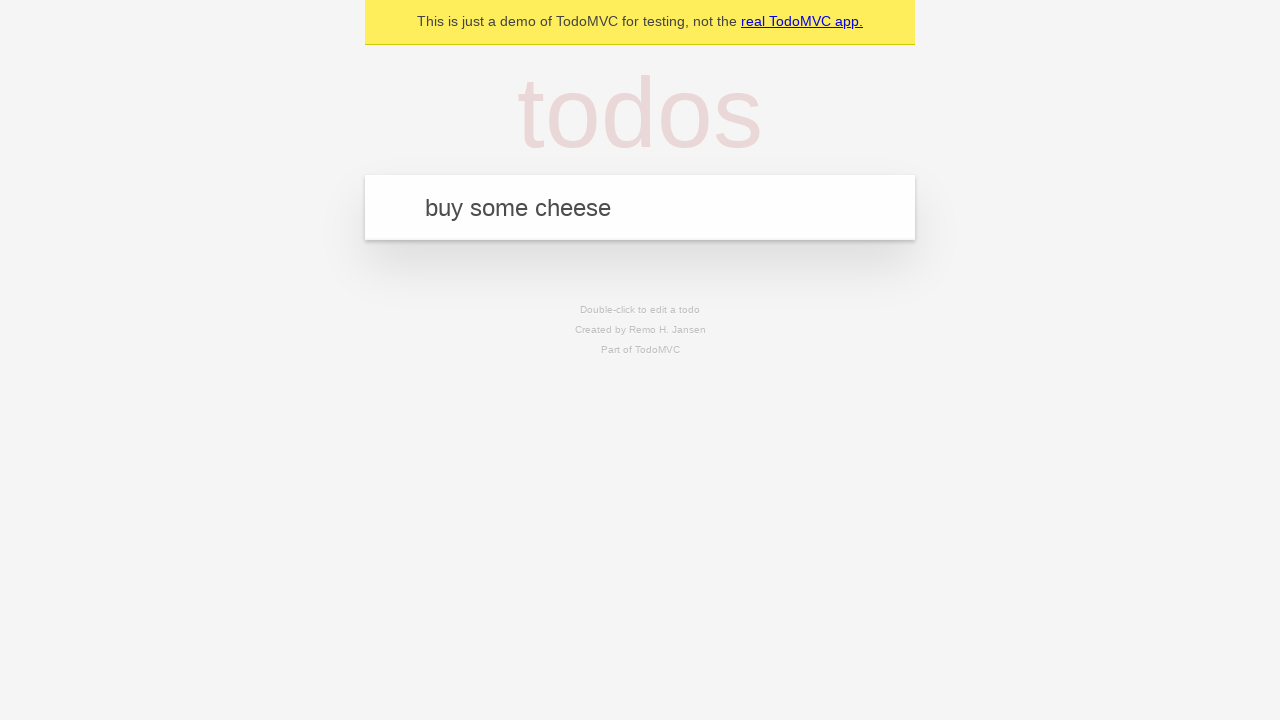

Pressed Enter to add first todo item on .new-todo
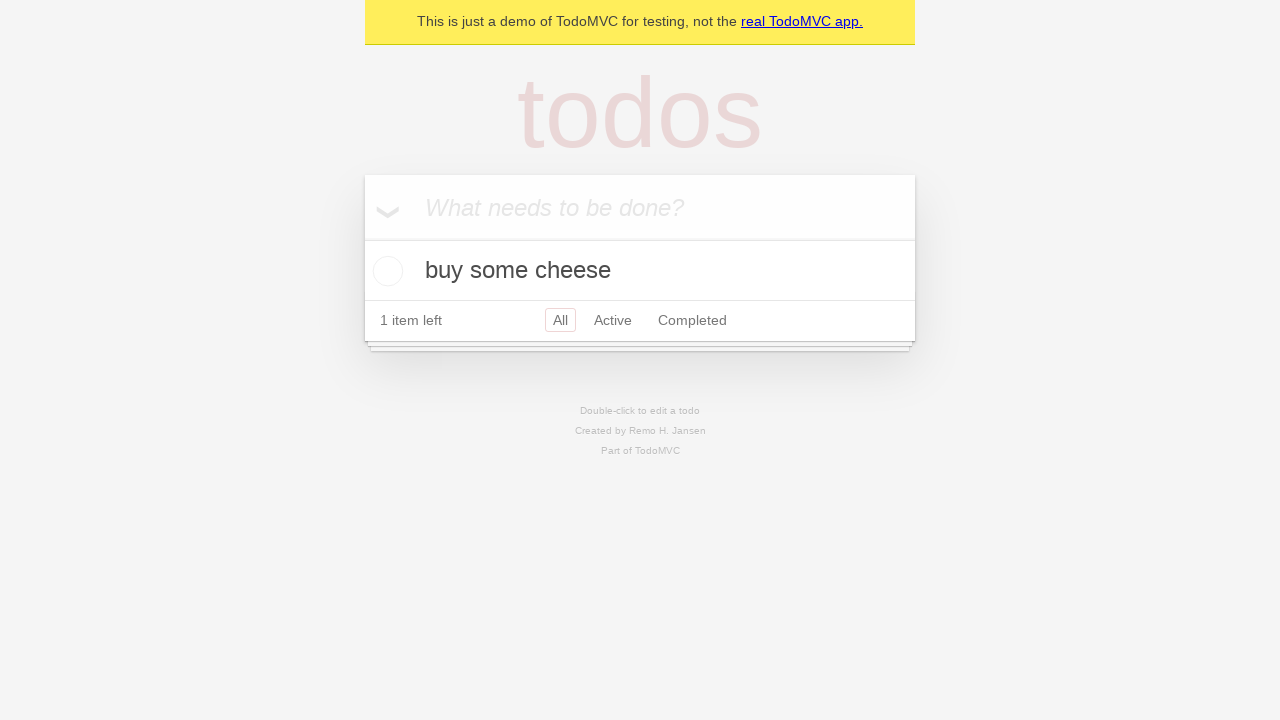

Filled new todo field with 'feed the cat' on .new-todo
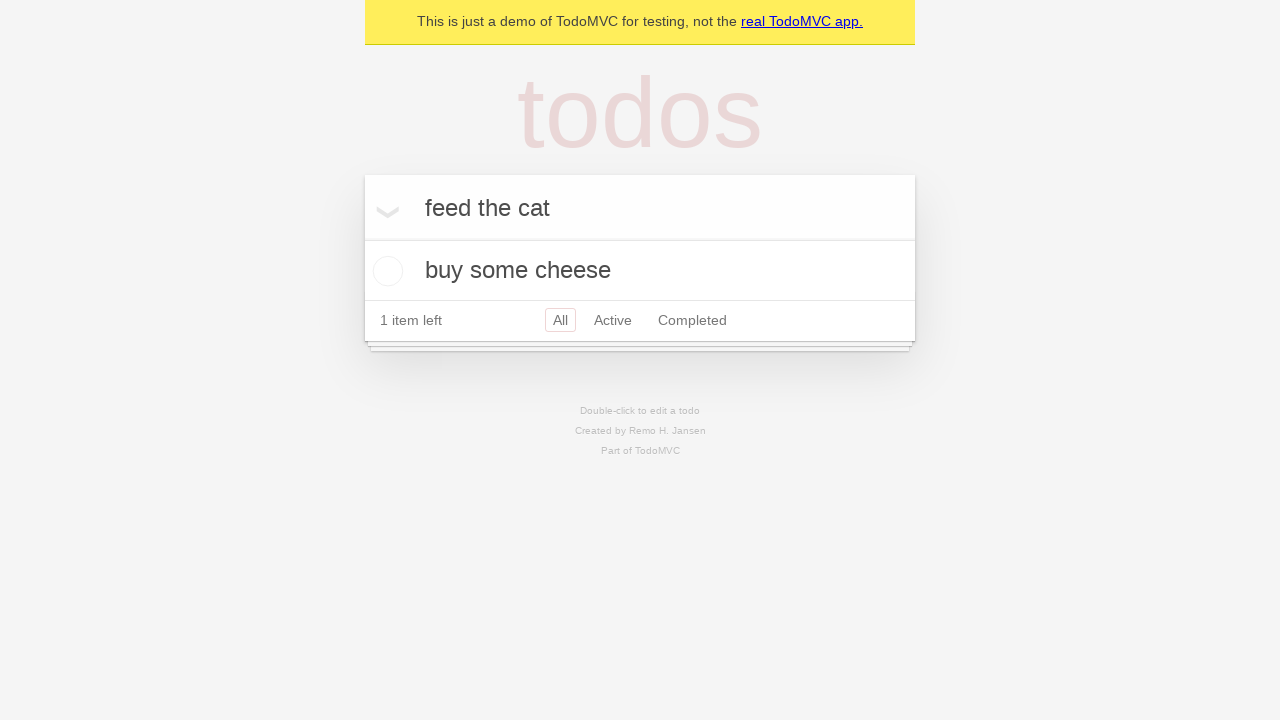

Pressed Enter to add second todo item on .new-todo
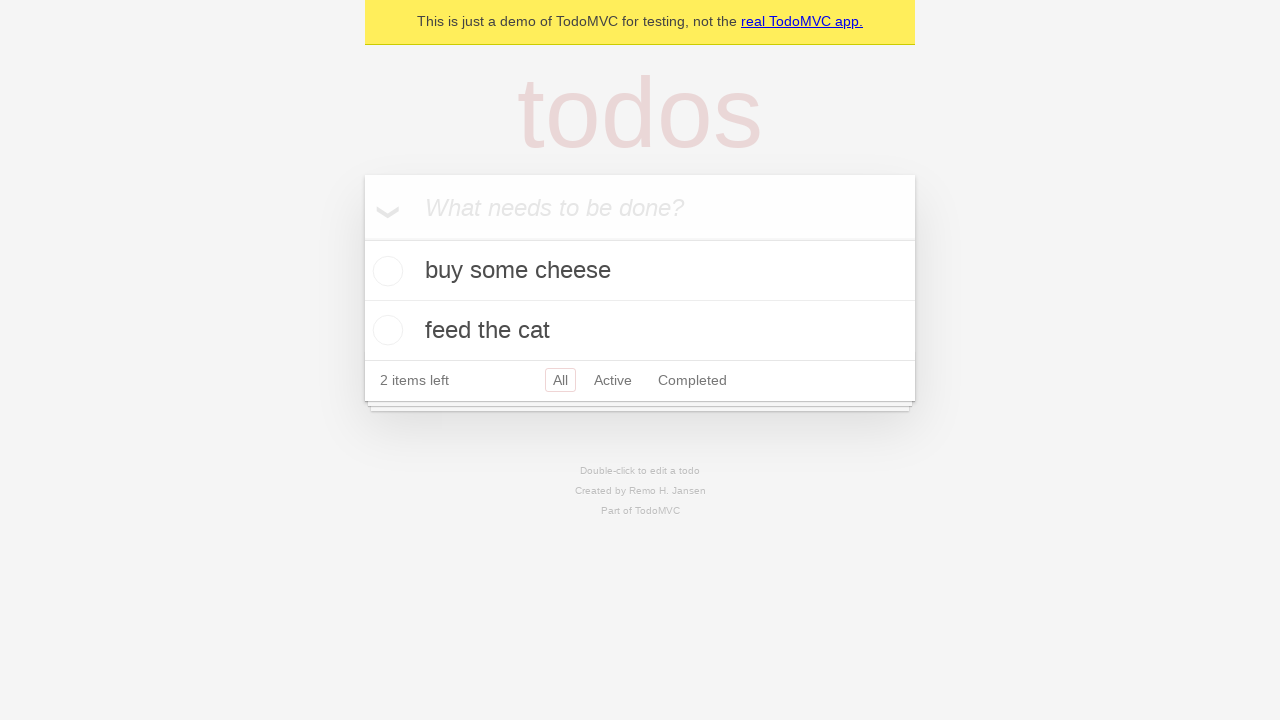

Filled new todo field with 'book a doctors appointment' on .new-todo
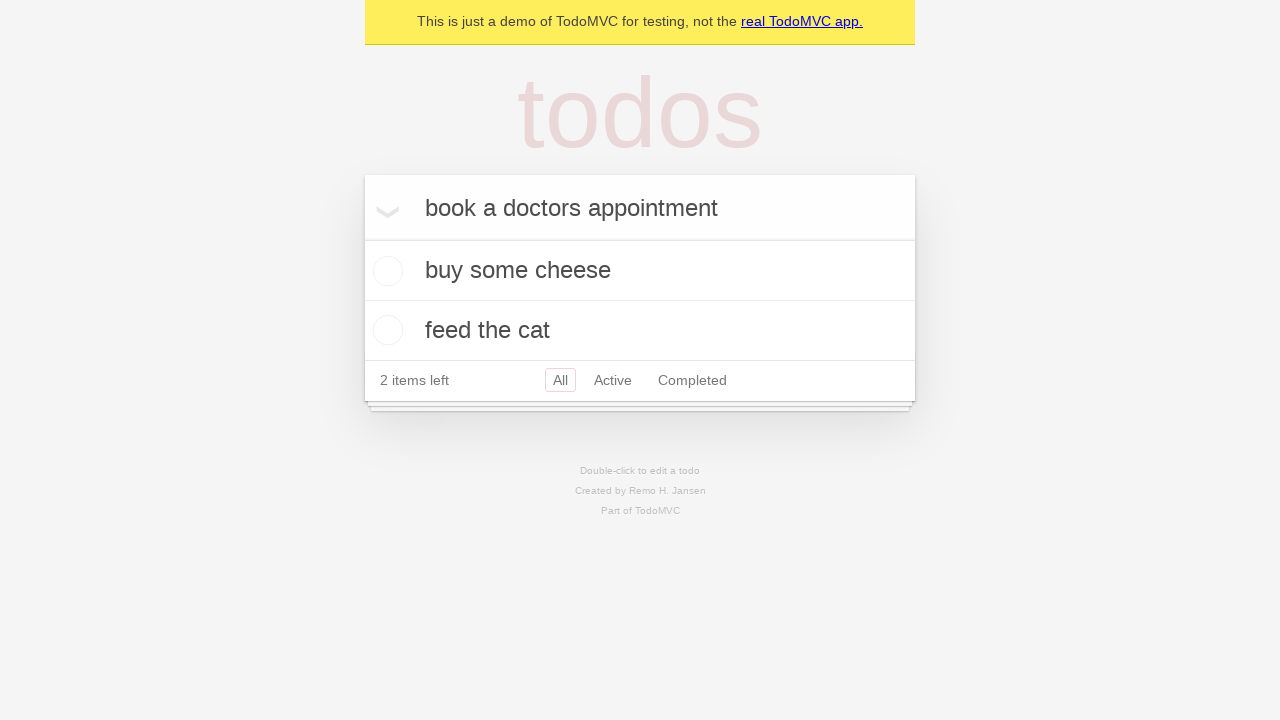

Pressed Enter to add third todo item on .new-todo
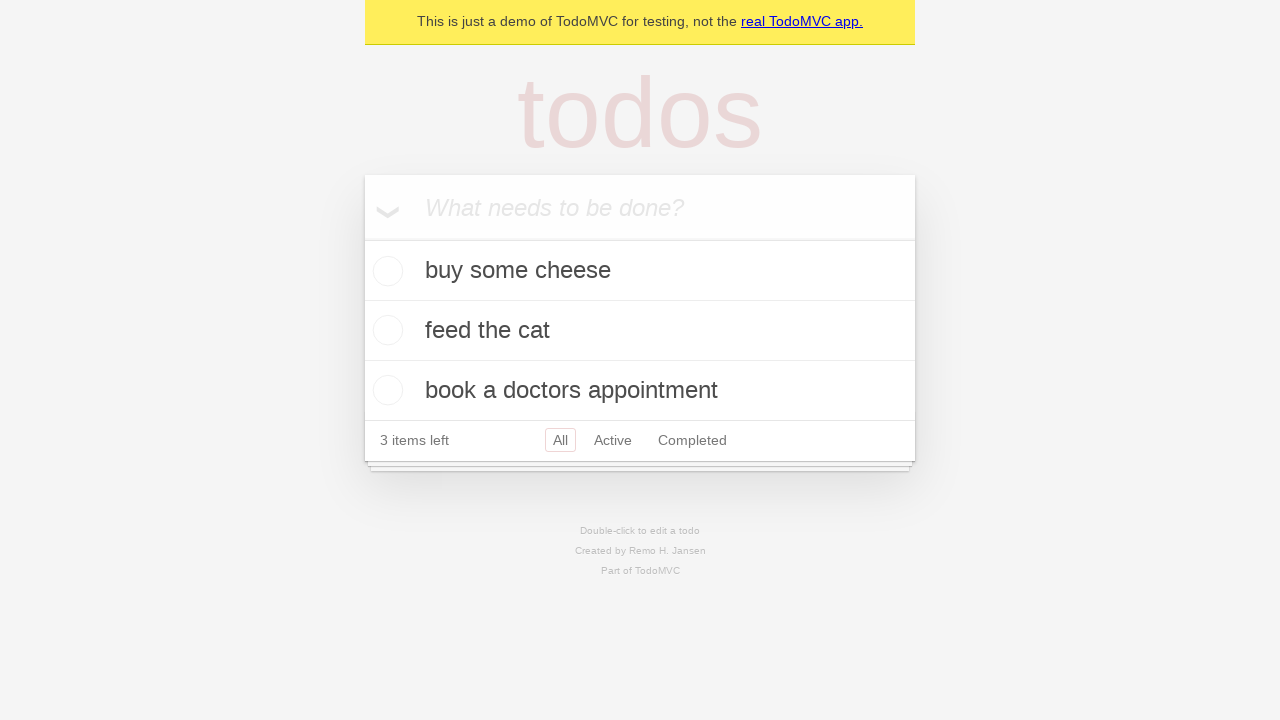

Waited for all three todo items to appear in the list
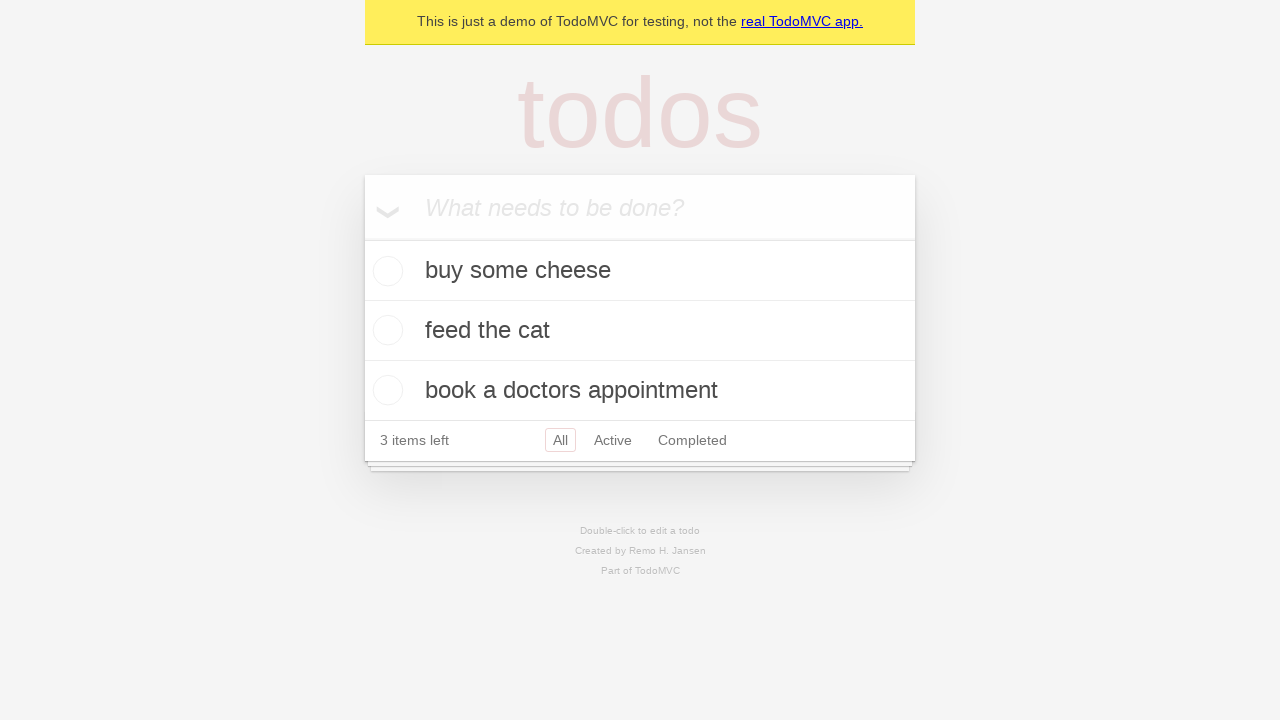

Clicked toggle-all checkbox to mark all items as complete at (382, 206) on label[for='toggle-all']
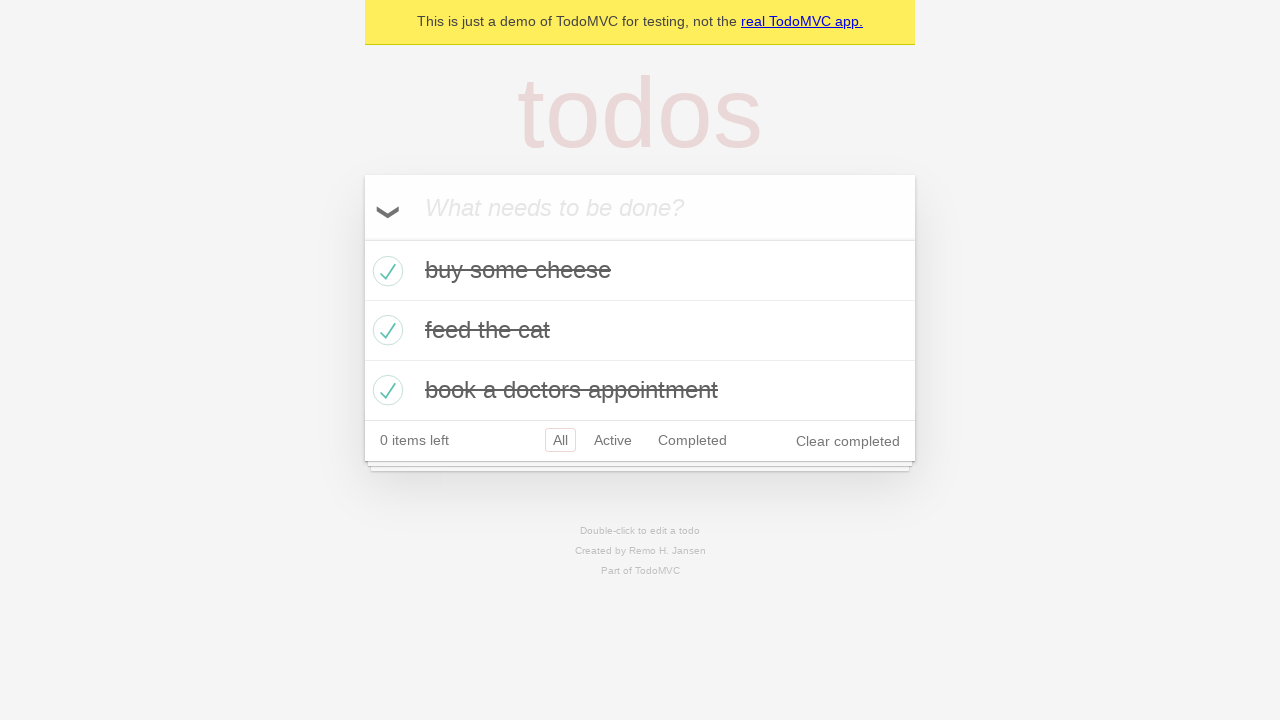

Clicked toggle-all checkbox to mark all items as incomplete at (382, 206) on label[for='toggle-all']
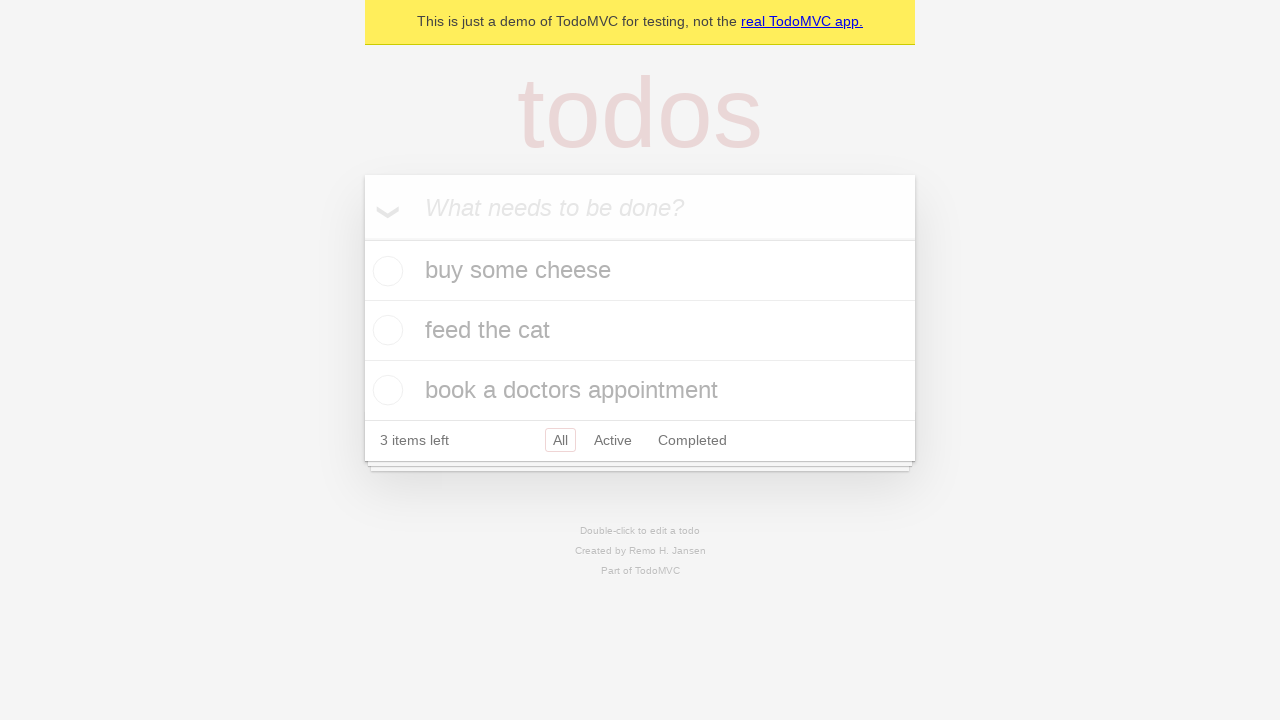

Verified that no todo items are in completed state
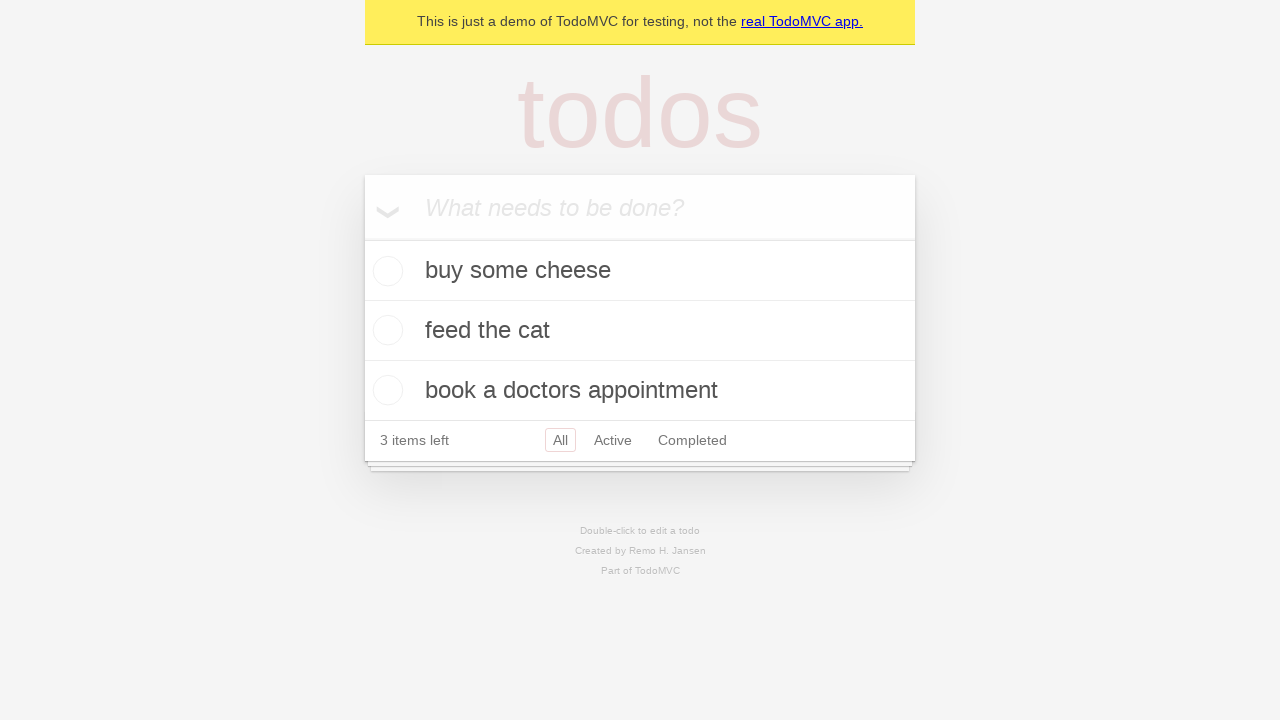

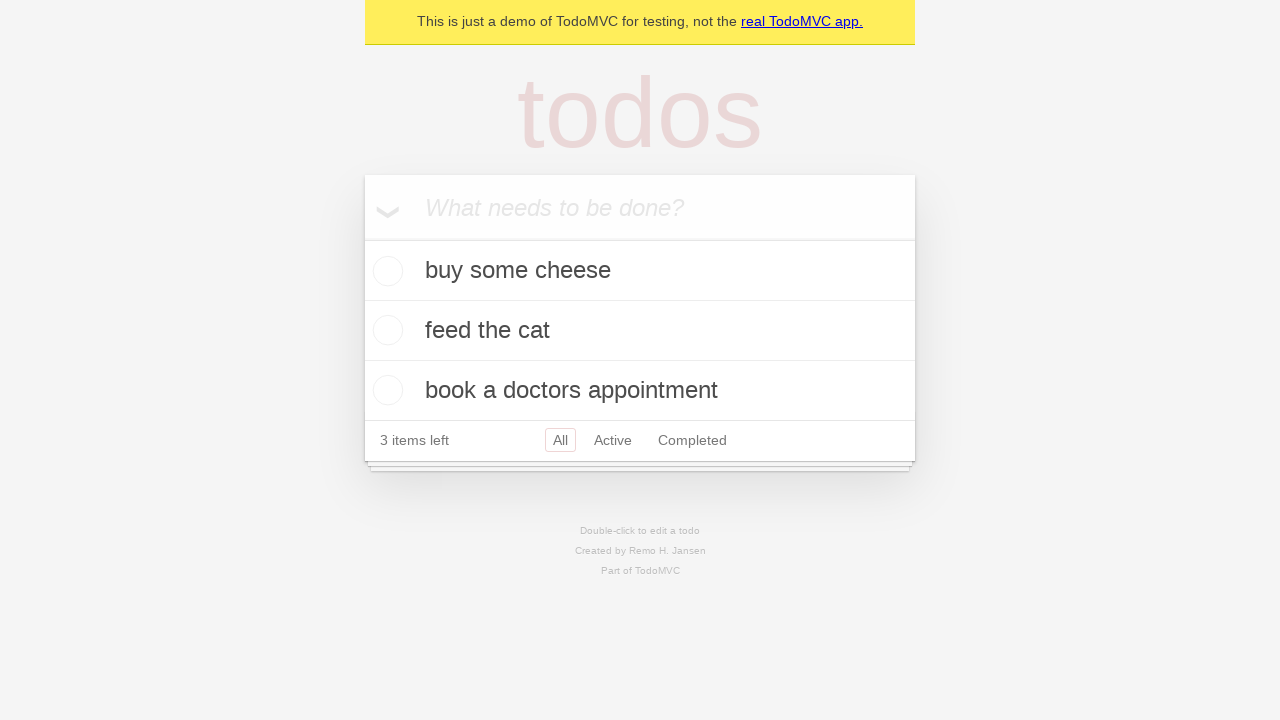